Tests filtering to display all todo items after applying other filters

Starting URL: https://demo.playwright.dev/todomvc

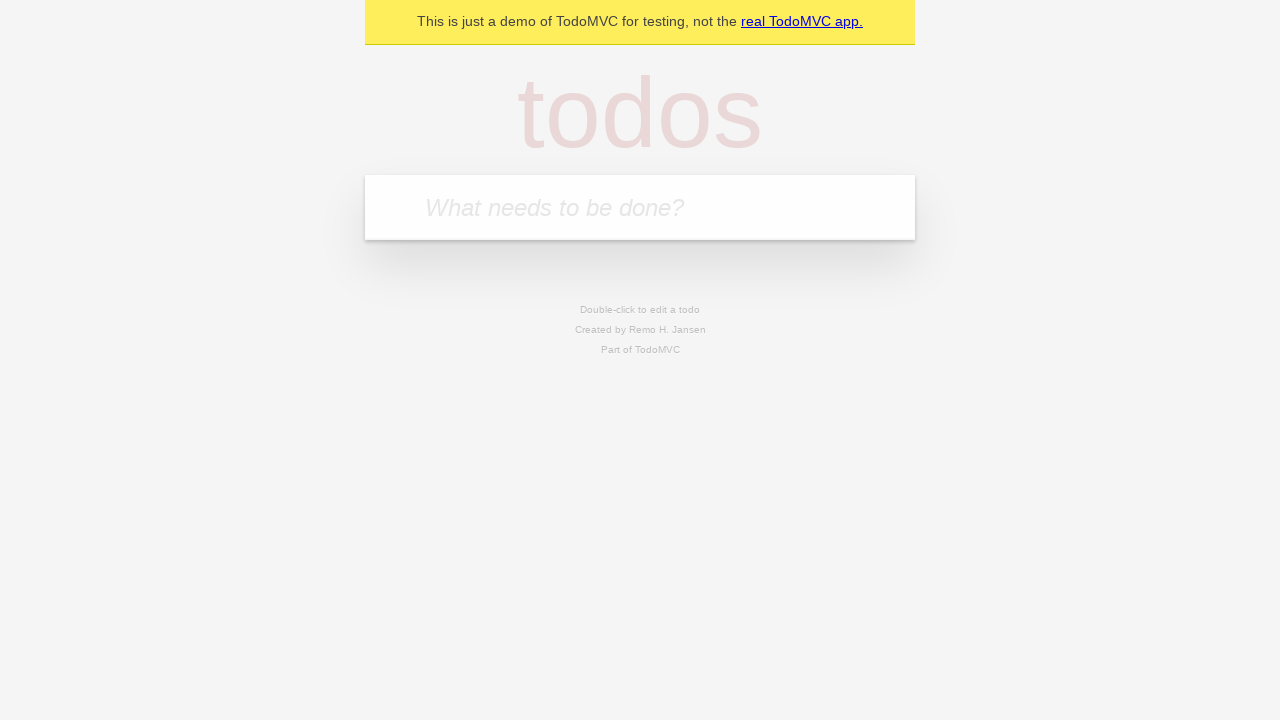

Filled todo input with 'buy some cheese' on internal:attr=[placeholder="What needs to be done?"i]
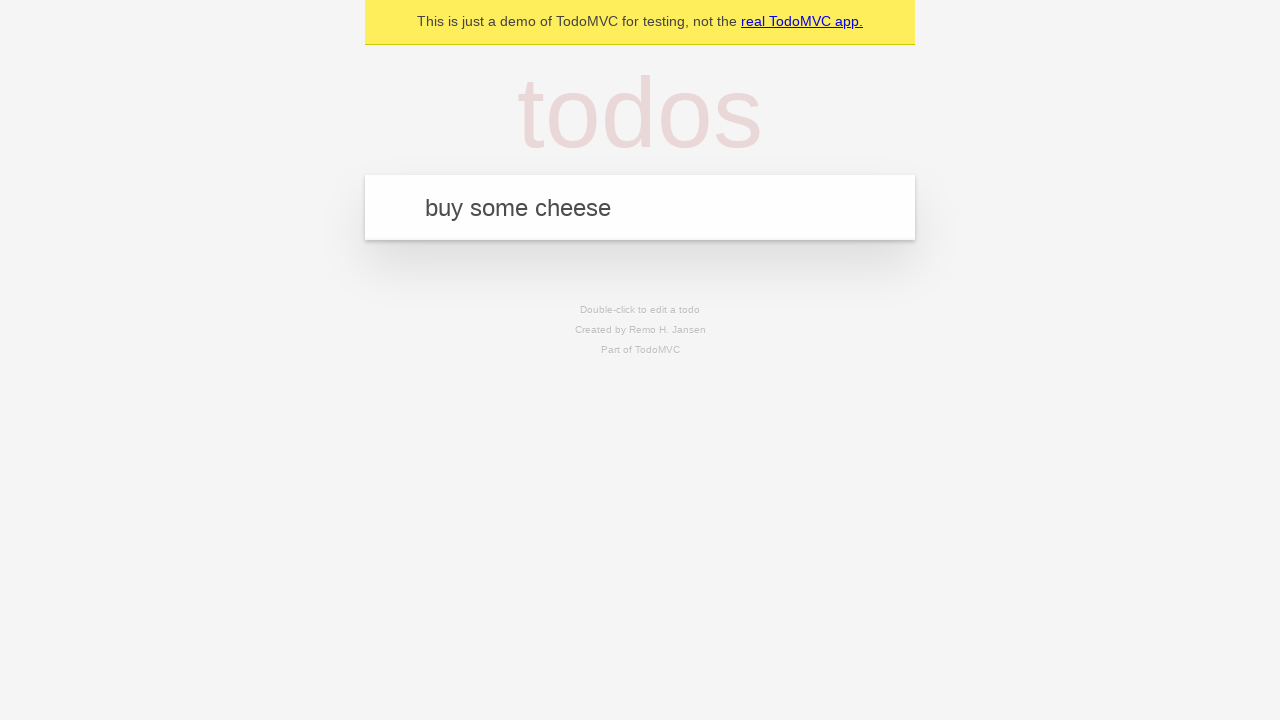

Pressed Enter to add first todo item on internal:attr=[placeholder="What needs to be done?"i]
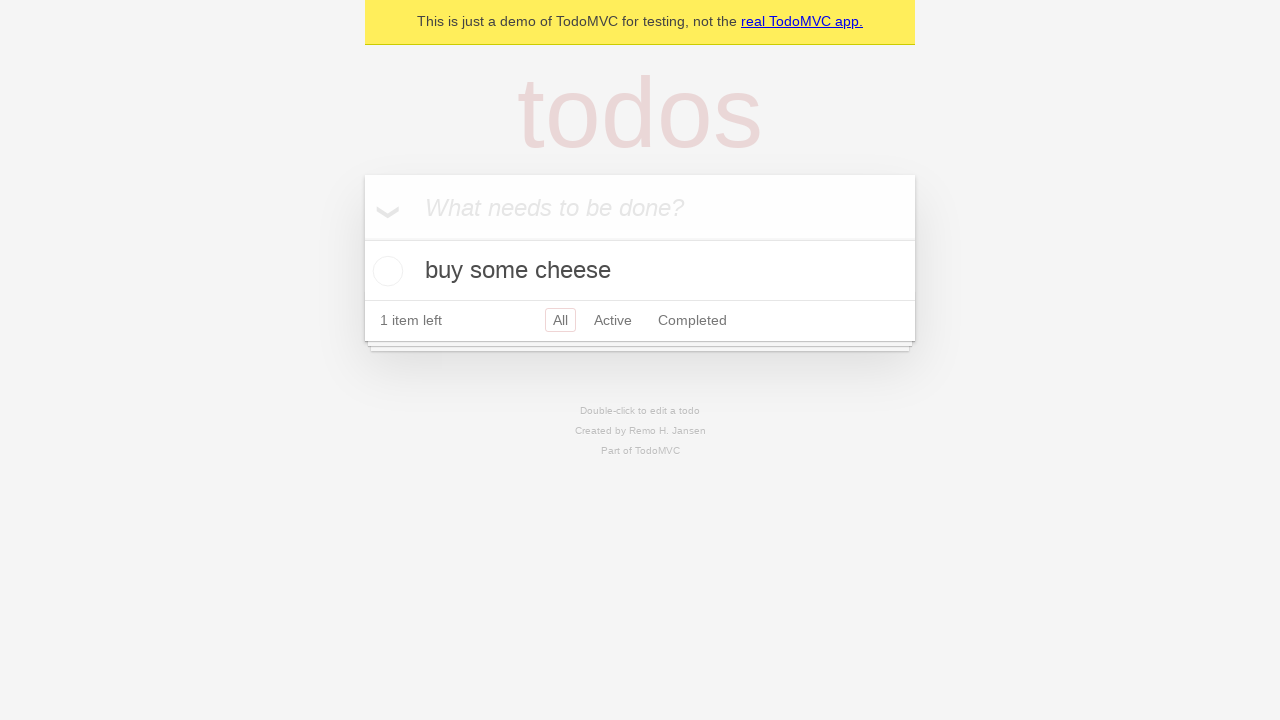

Filled todo input with 'feed the cat' on internal:attr=[placeholder="What needs to be done?"i]
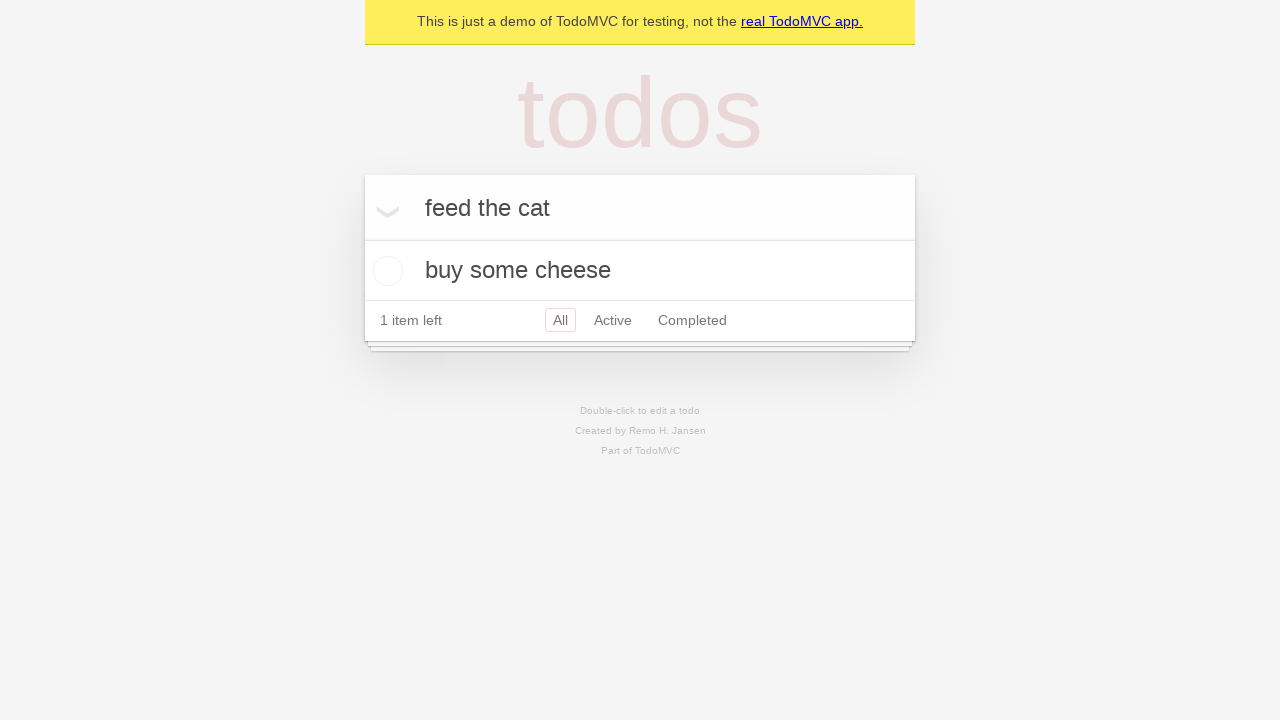

Pressed Enter to add second todo item on internal:attr=[placeholder="What needs to be done?"i]
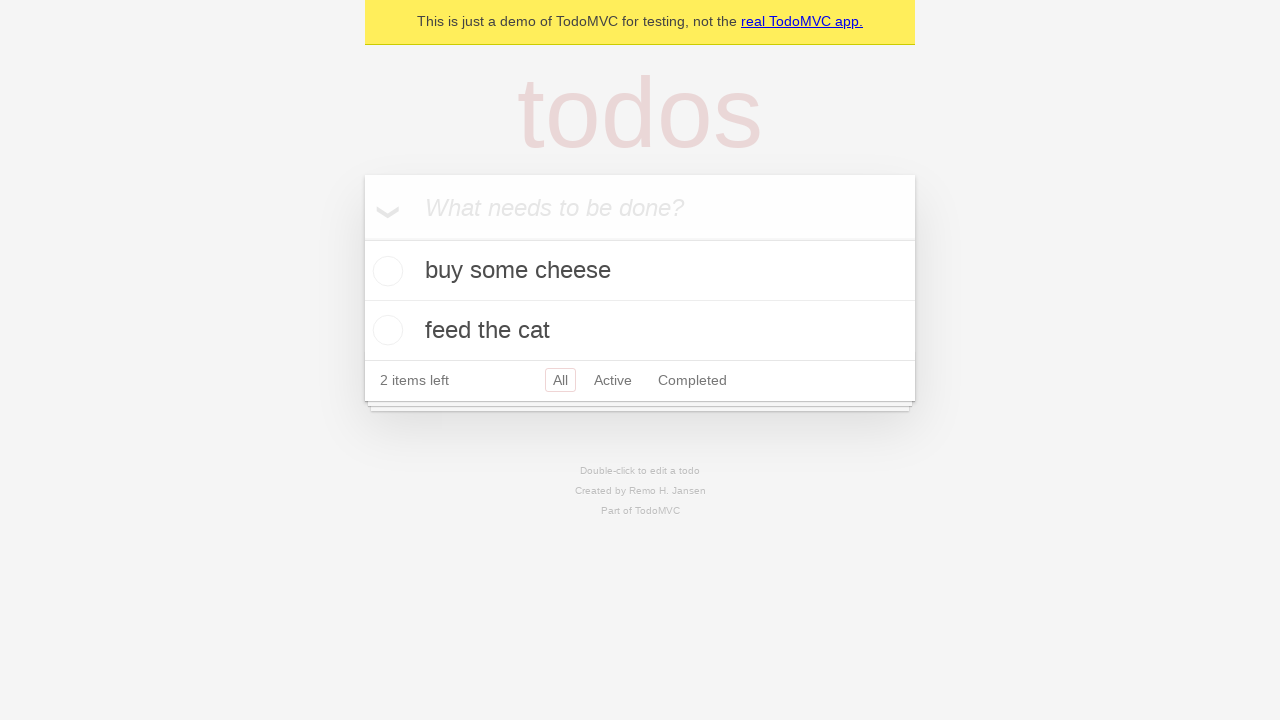

Filled todo input with 'book a doctors appointment' on internal:attr=[placeholder="What needs to be done?"i]
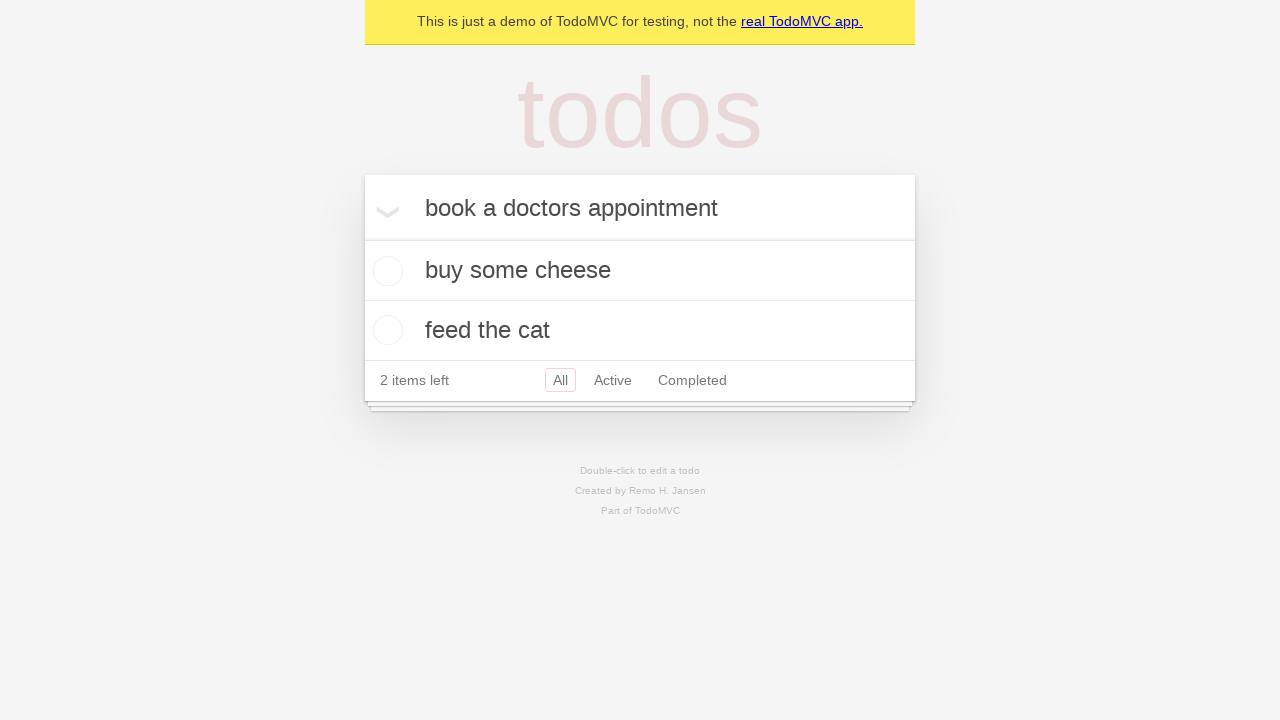

Pressed Enter to add third todo item on internal:attr=[placeholder="What needs to be done?"i]
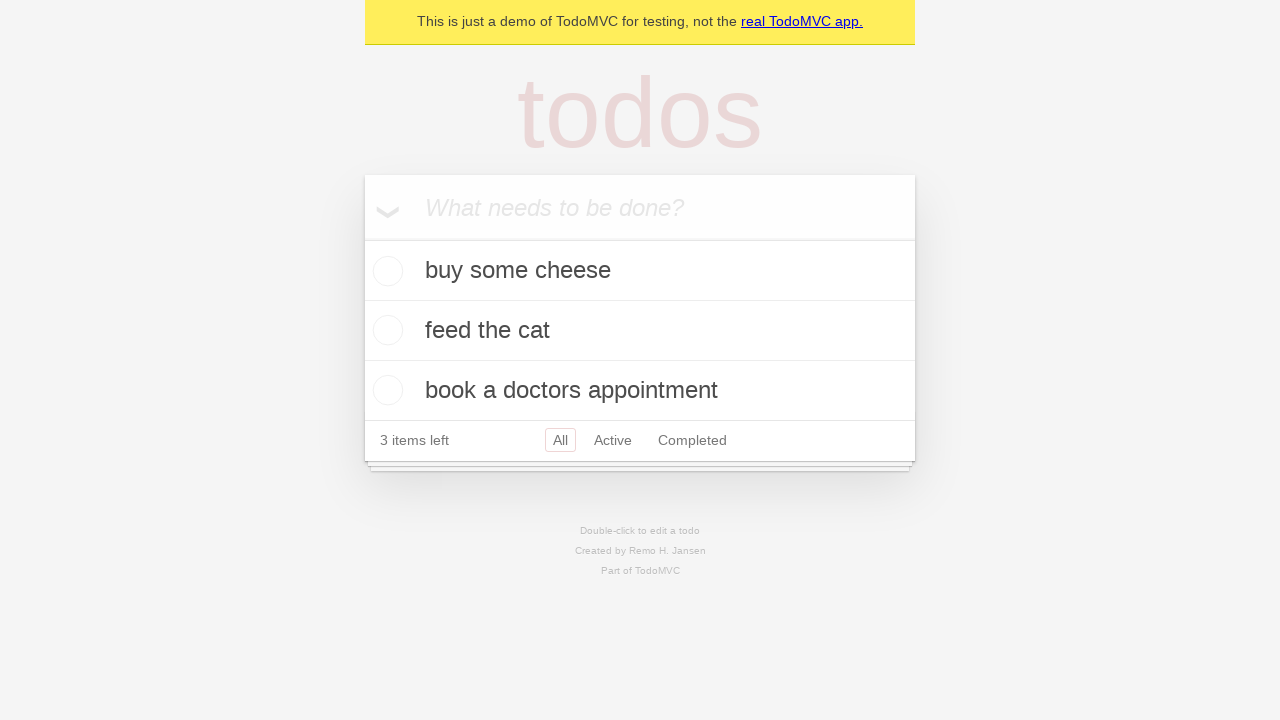

Checked the second todo item checkbox at (385, 330) on internal:testid=[data-testid="todo-item"s] >> nth=1 >> internal:role=checkbox
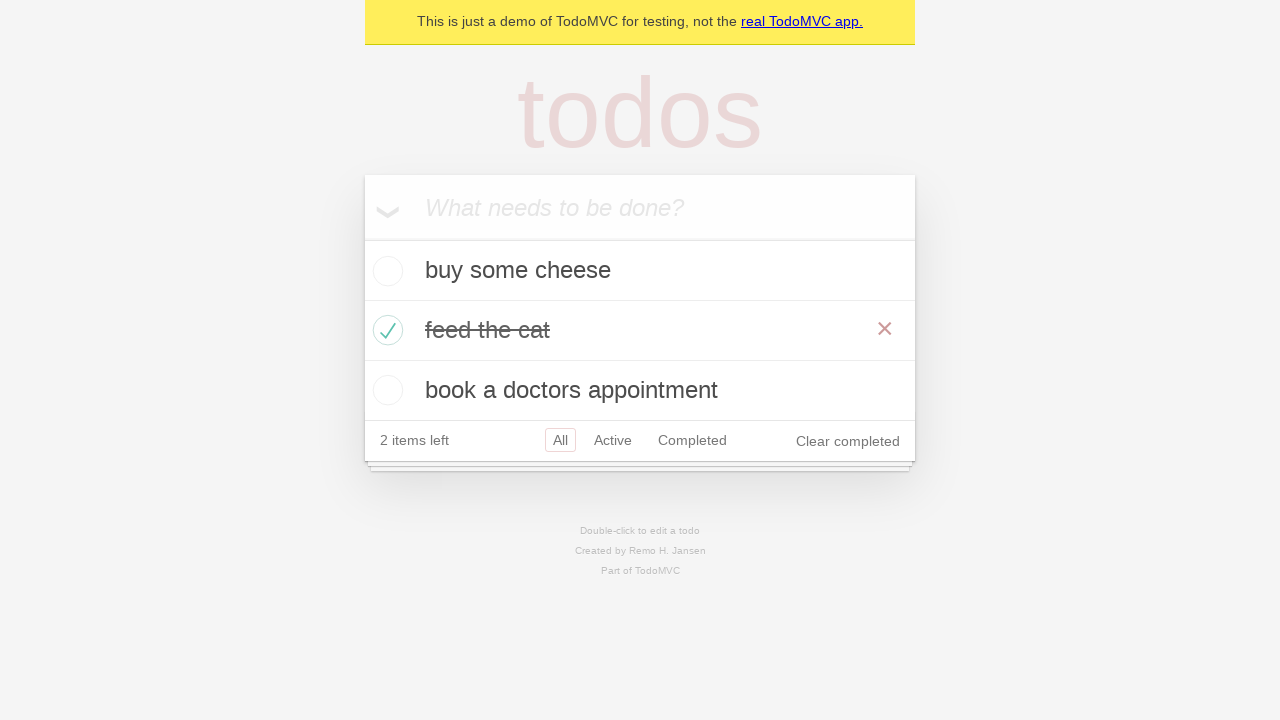

Clicked 'Active' filter link at (613, 440) on internal:role=link[name="Active"i]
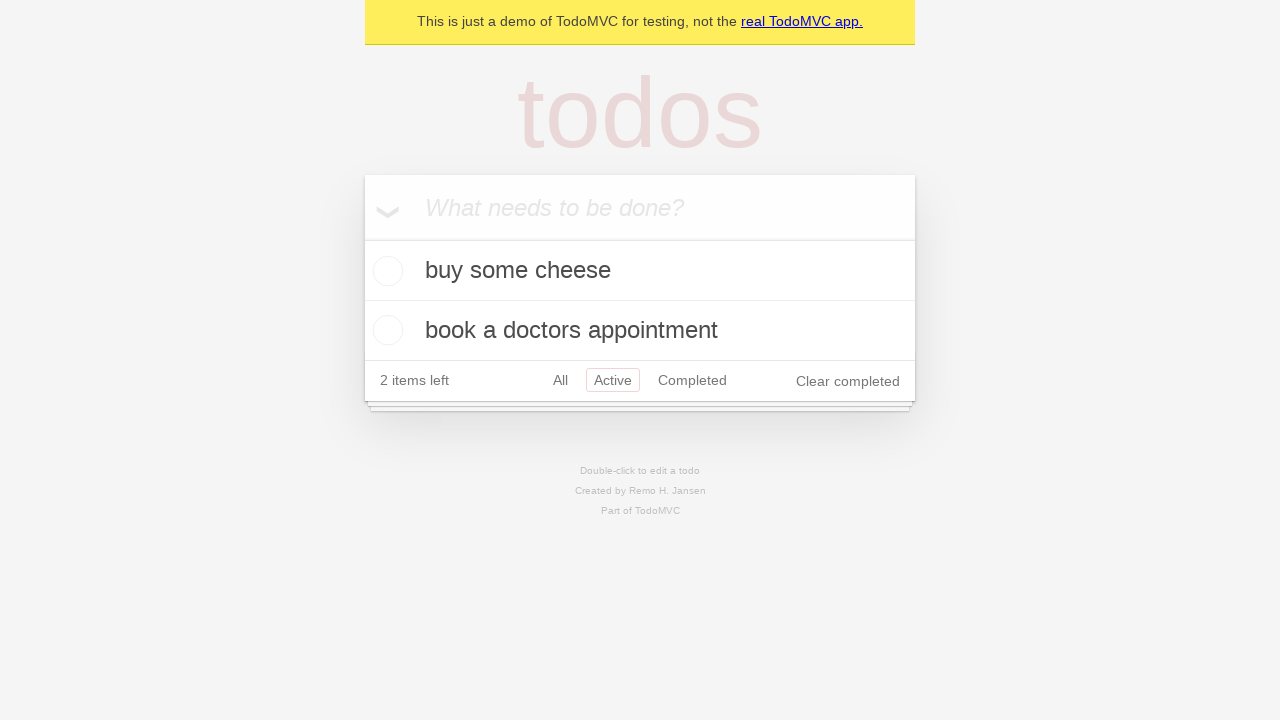

Clicked 'Completed' filter link at (692, 380) on internal:role=link[name="Completed"i]
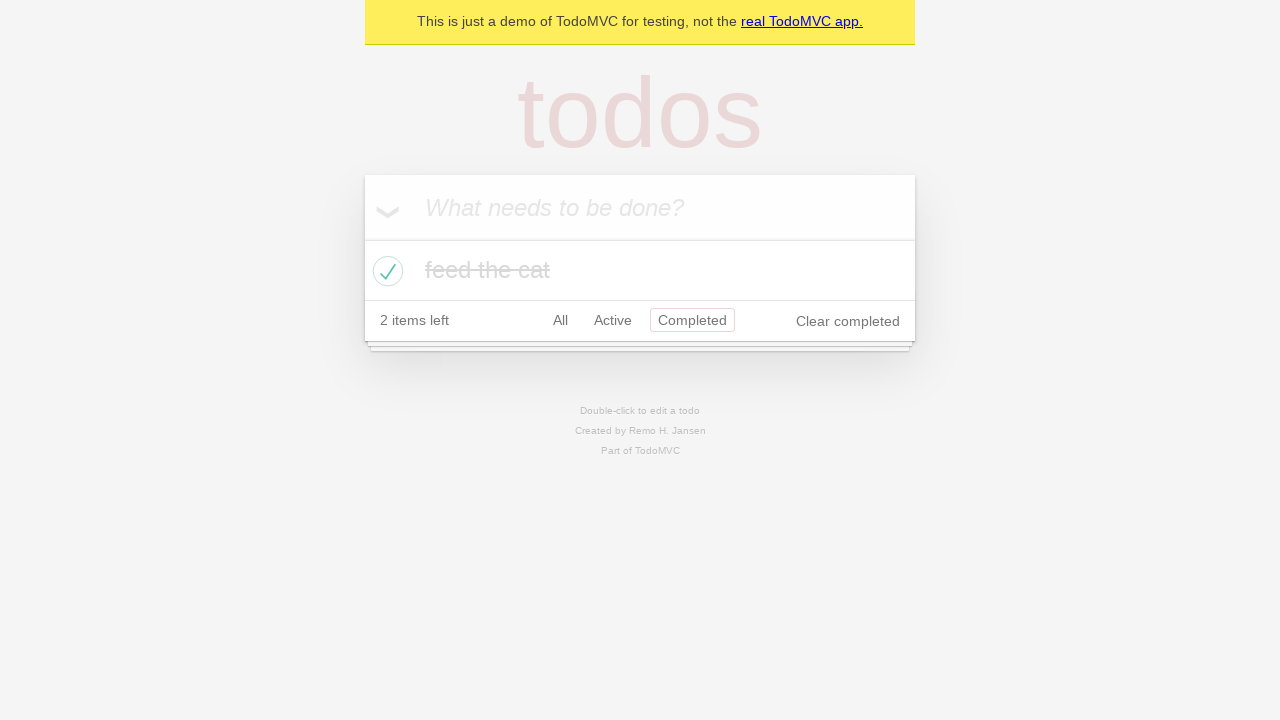

Clicked 'All' filter link to display all items at (560, 320) on internal:role=link[name="All"i]
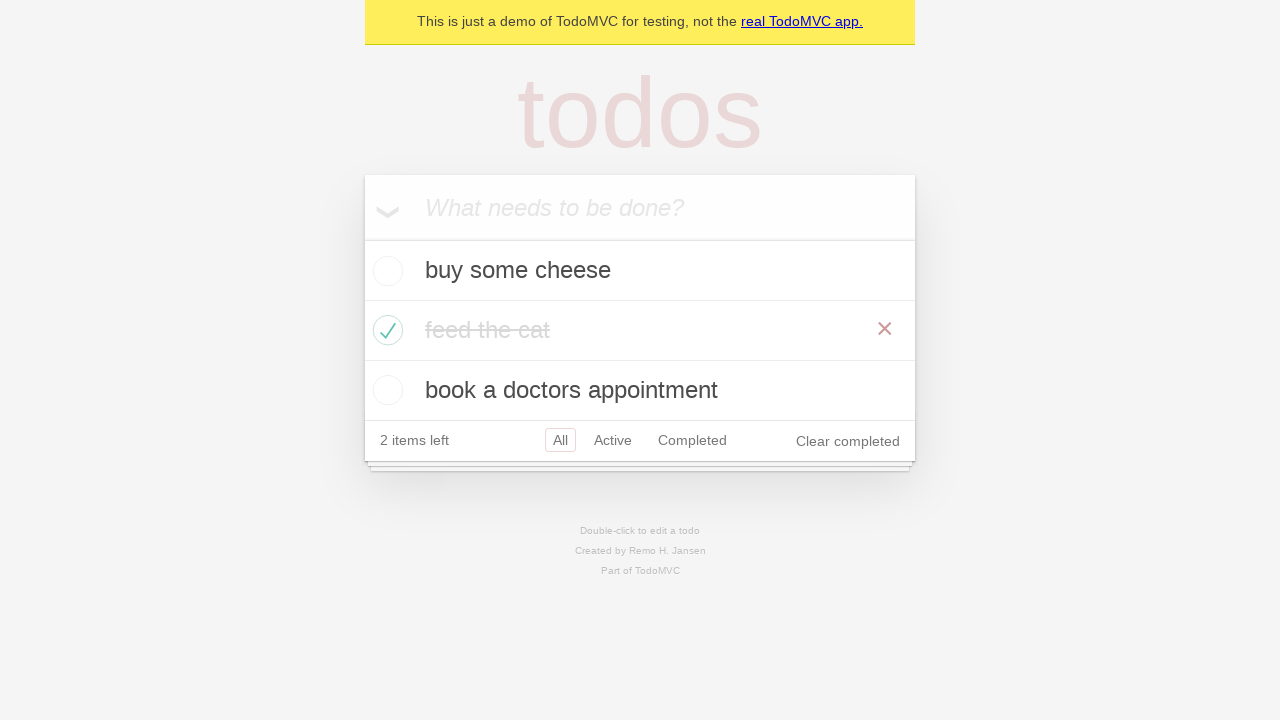

Waited for all todo items to be visible
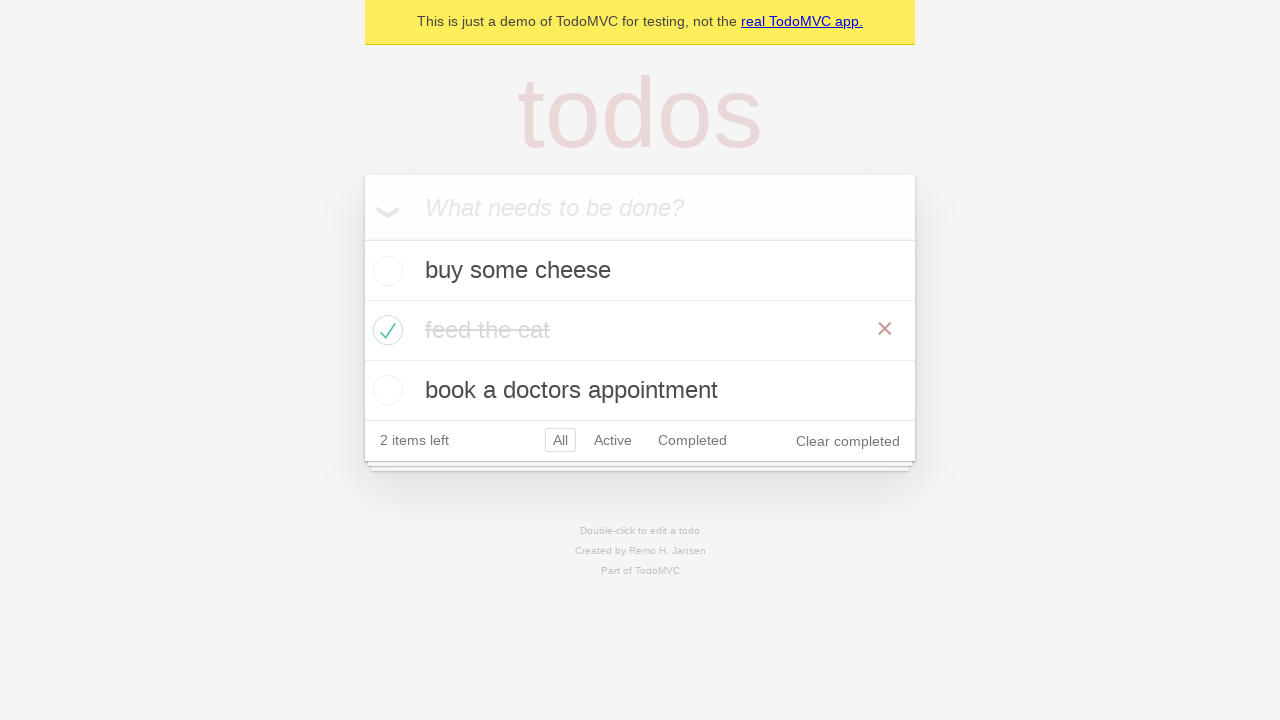

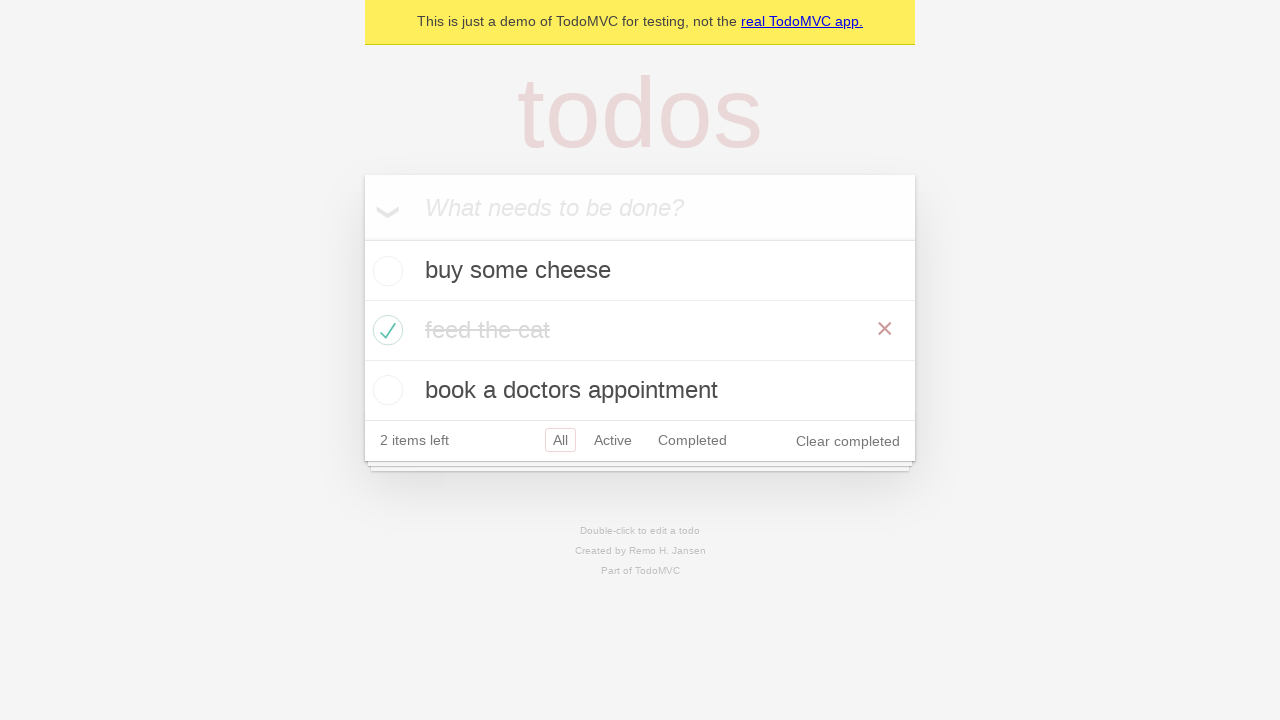